Tests the Exit Intent modal behavior by verifying it's initially hidden, triggering the modal via mouse movement simulation, closing it, and verifying it doesn't reappear after page reload.

Starting URL: https://the-internet.herokuapp.com/exit_intent

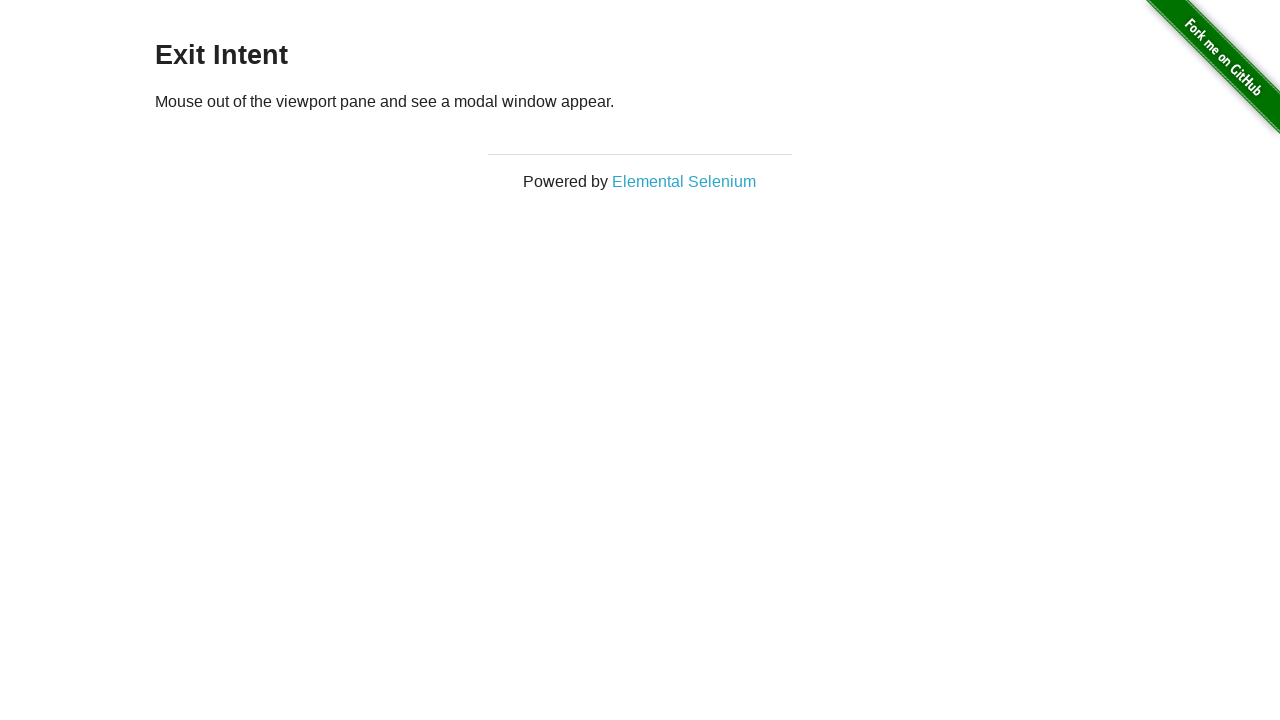

Verified exit intent modal is initially hidden
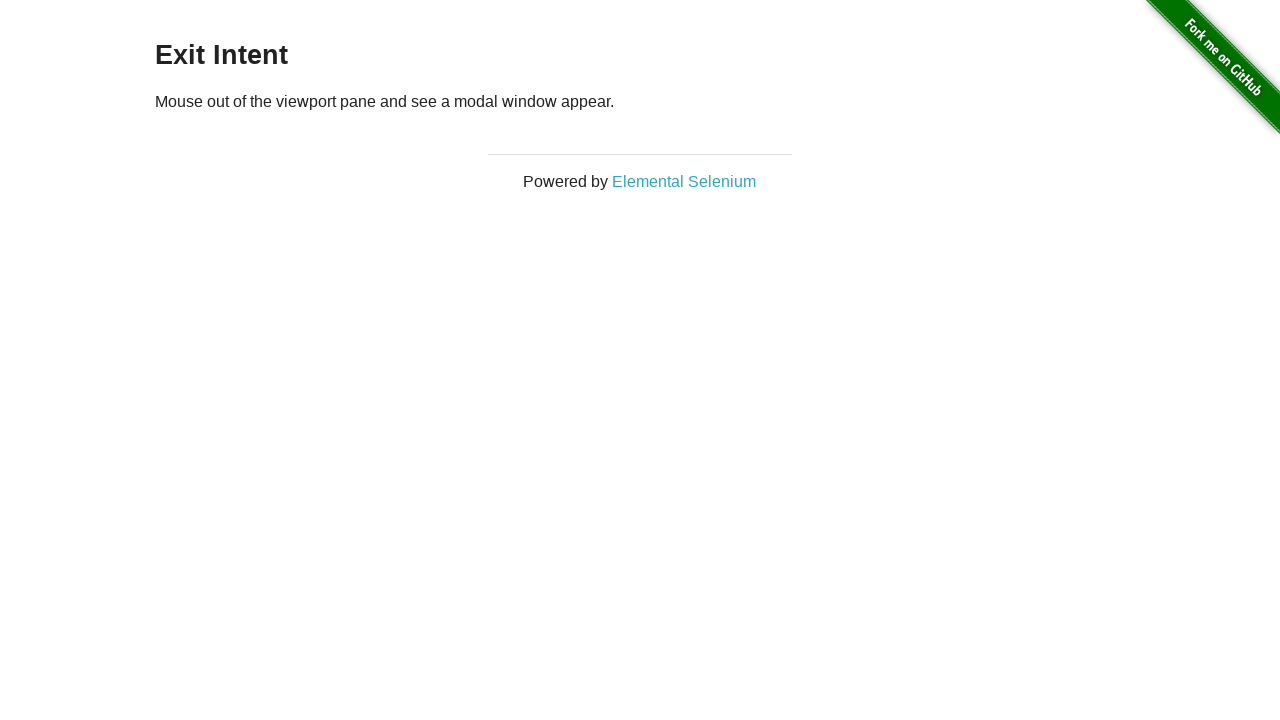

Moved mouse to position (100, 100) at (100, 100)
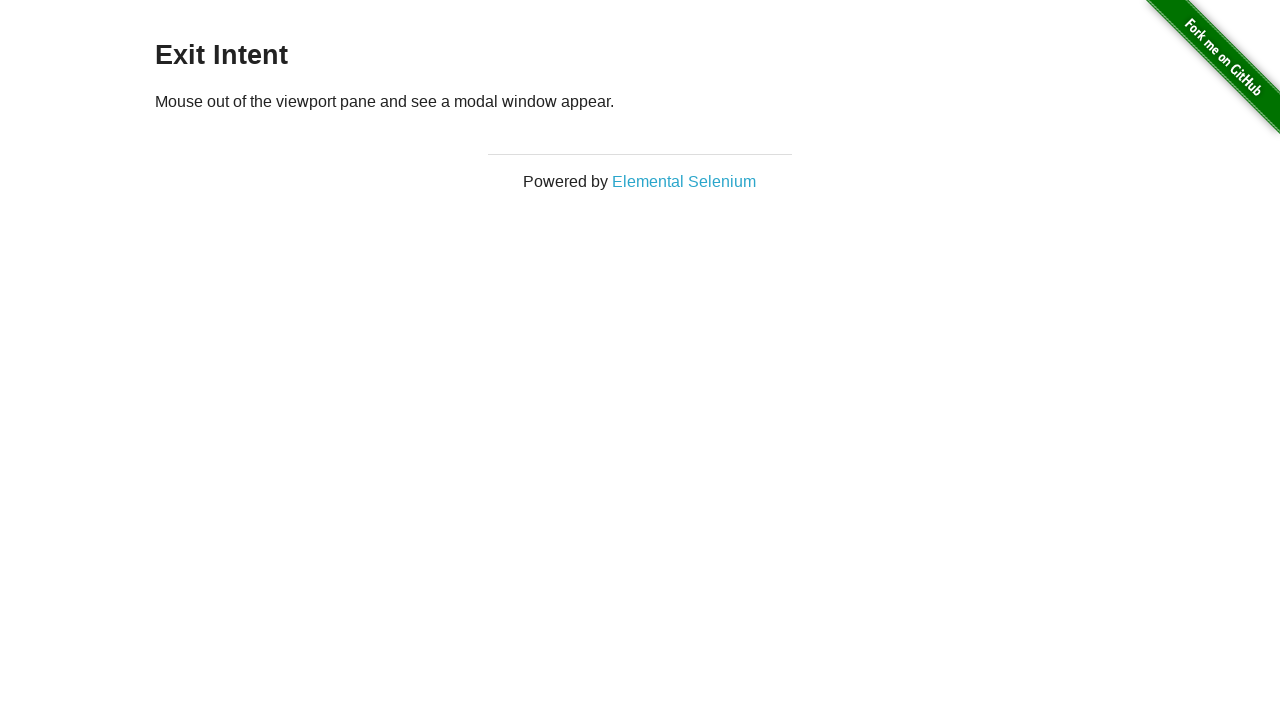

Moved mouse above viewport to trigger exit intent modal at (100, -10)
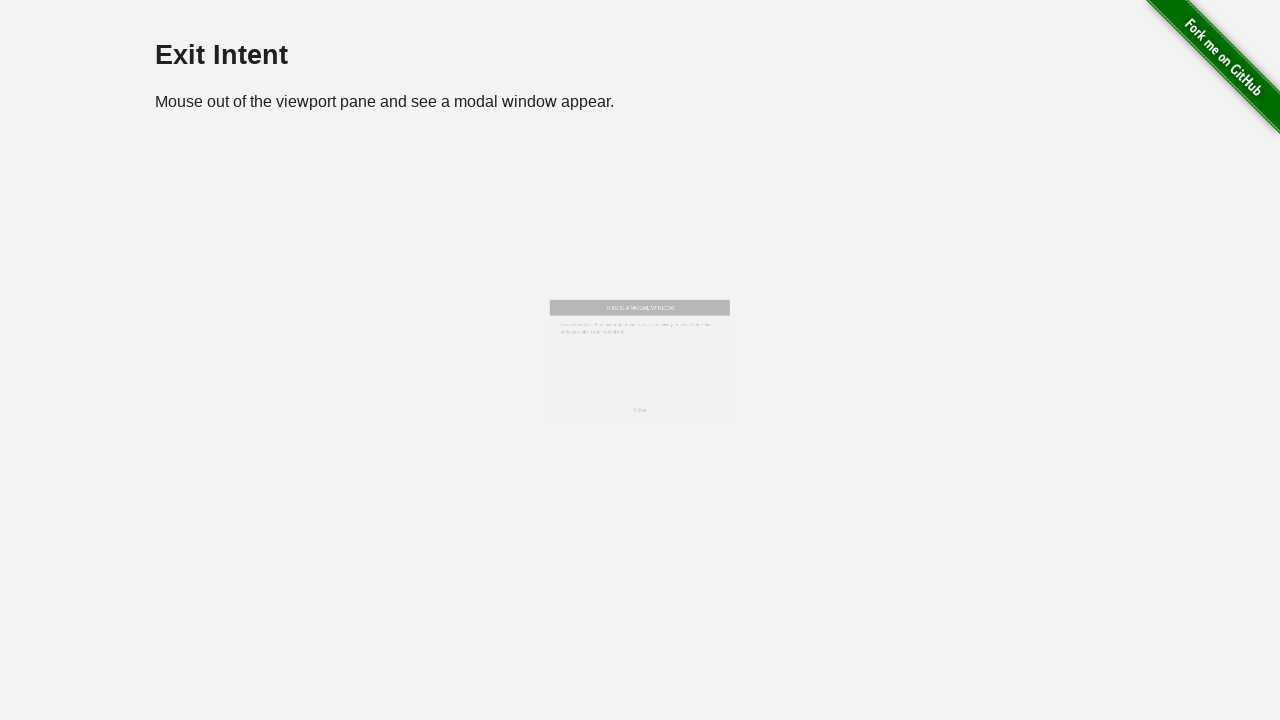

Exit intent modal appeared after mouse movement
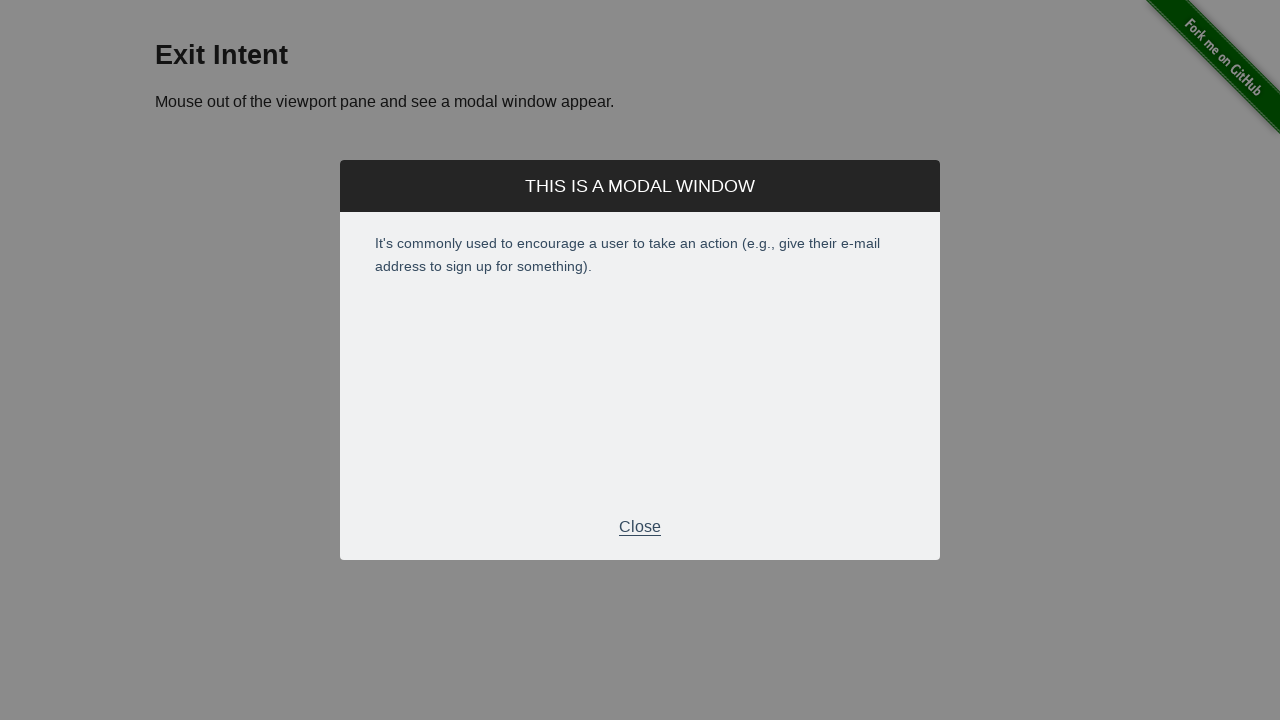

Clicked close button to dismiss exit intent modal at (640, 527) on #ouibounce-modal .modal-footer p
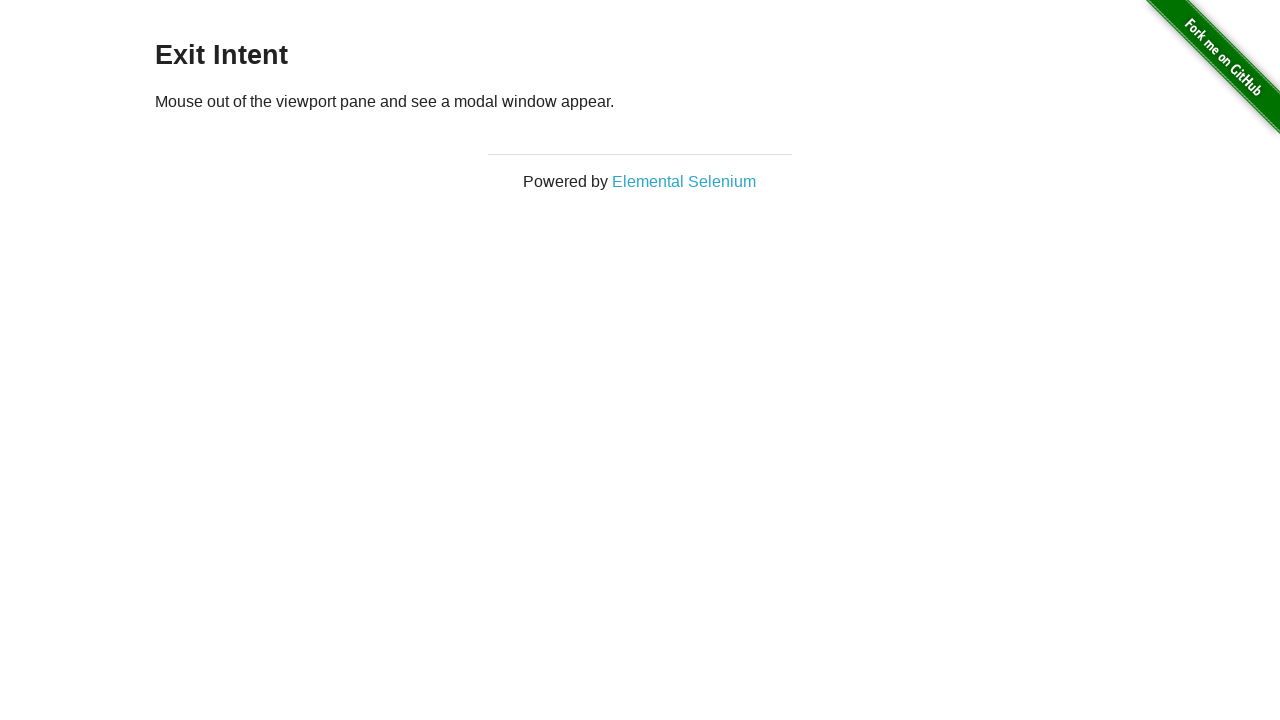

Reloaded the page
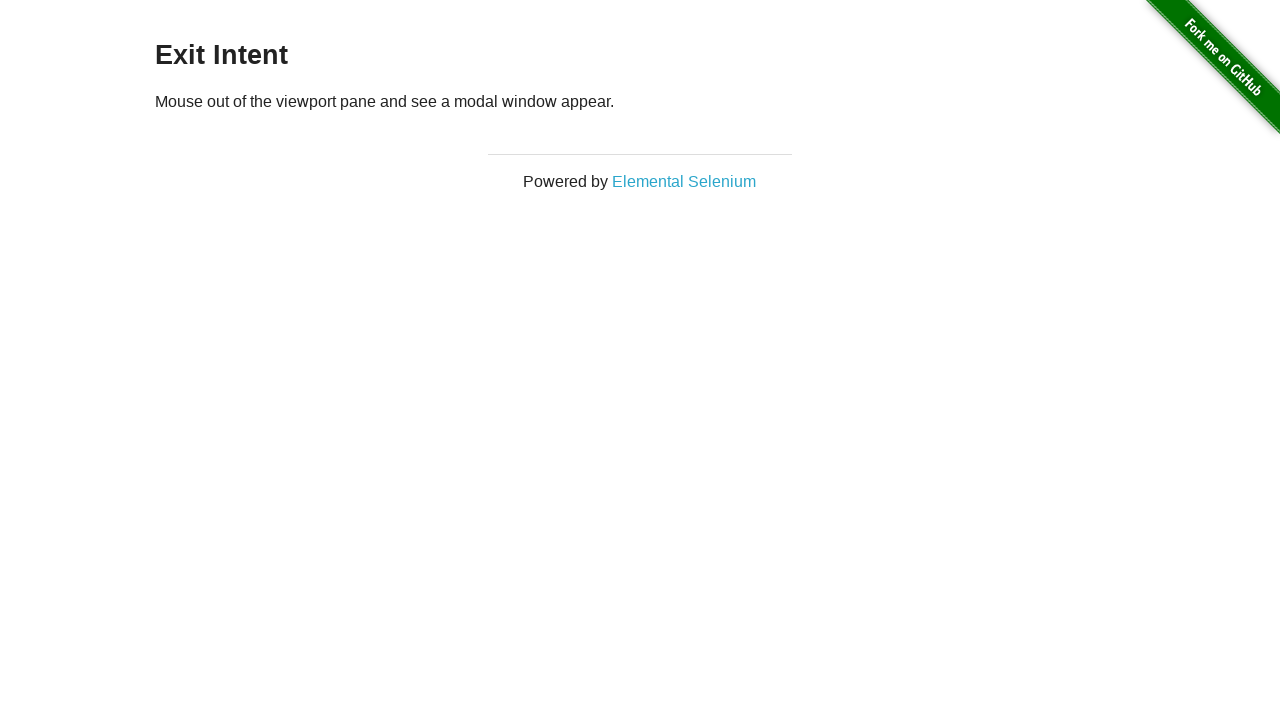

Verified exit intent modal does not reappear after page reload
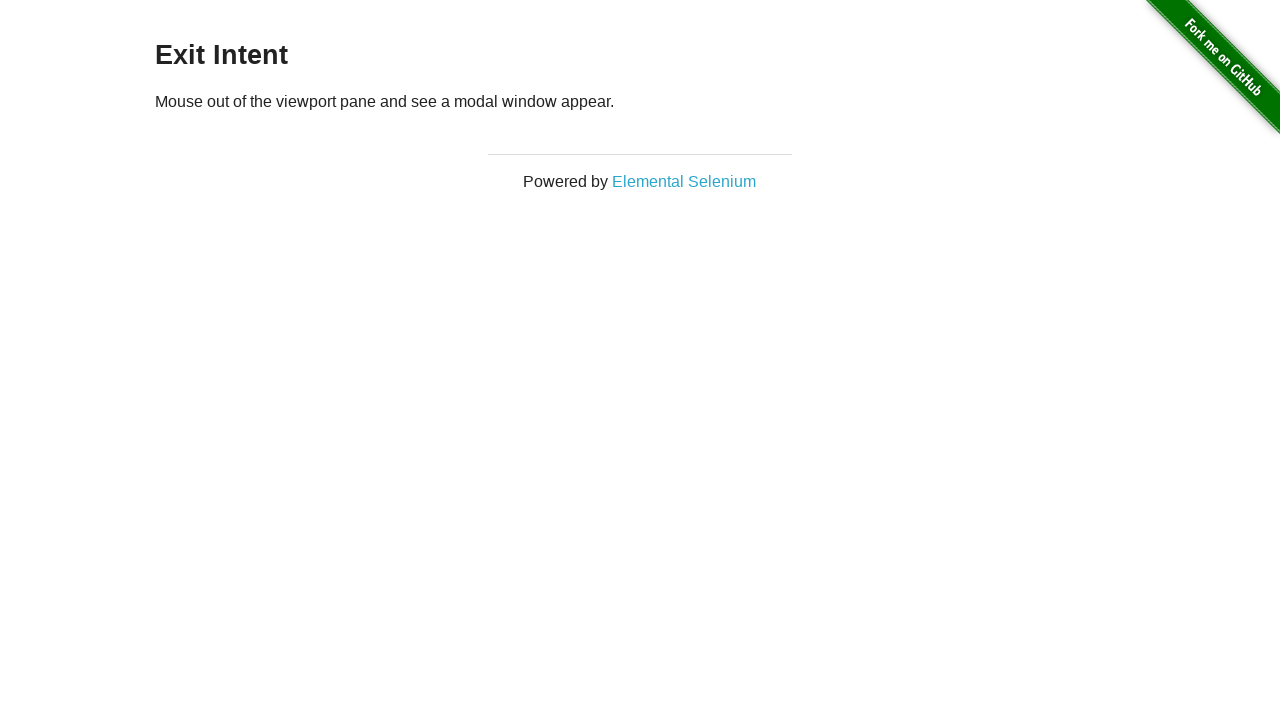

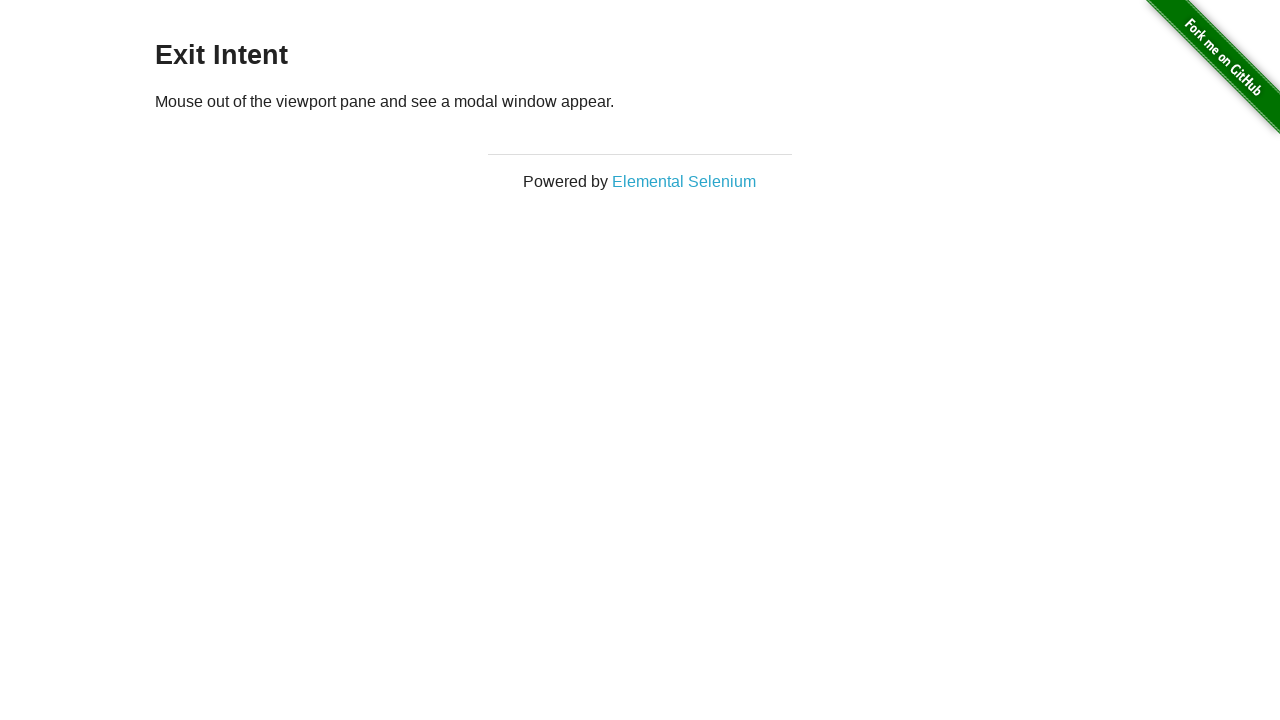